Tests alert handling functionality by triggering different types of alerts (regular and confirmation) and interacting with them

Starting URL: https://rahulshettyacademy.com/AutomationPractice/

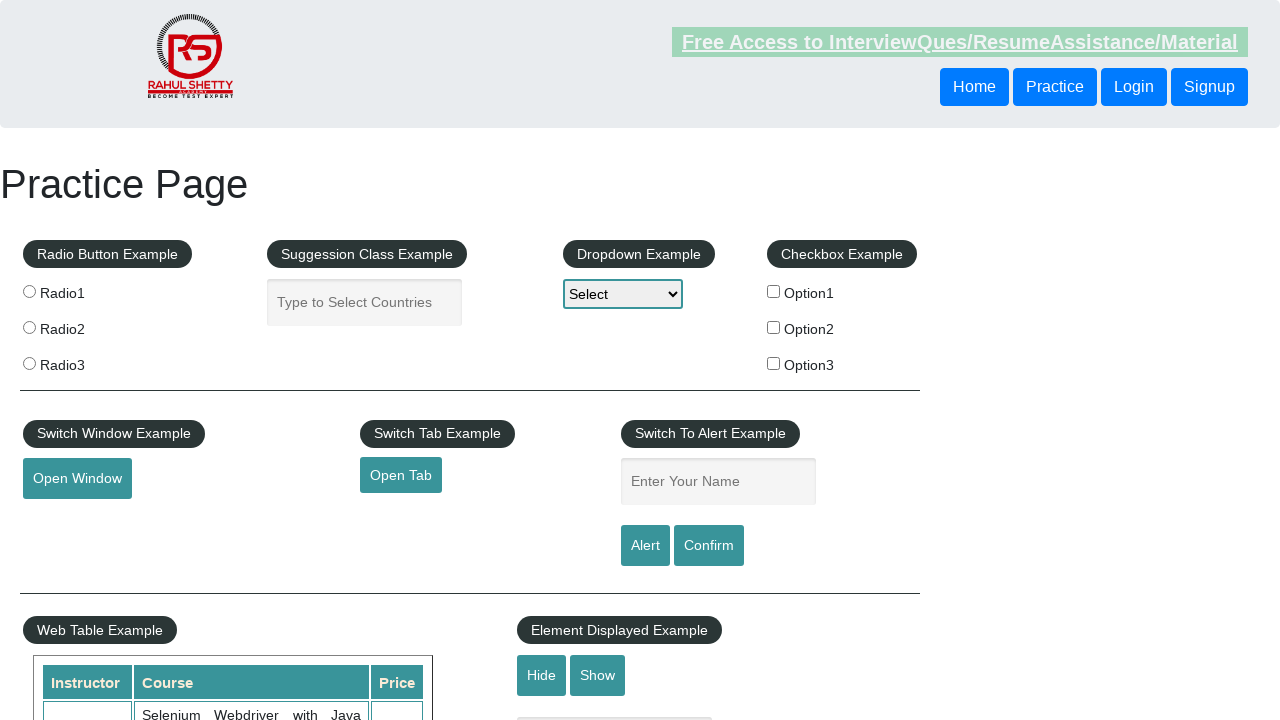

Filled name field with 'Rohit' on #name
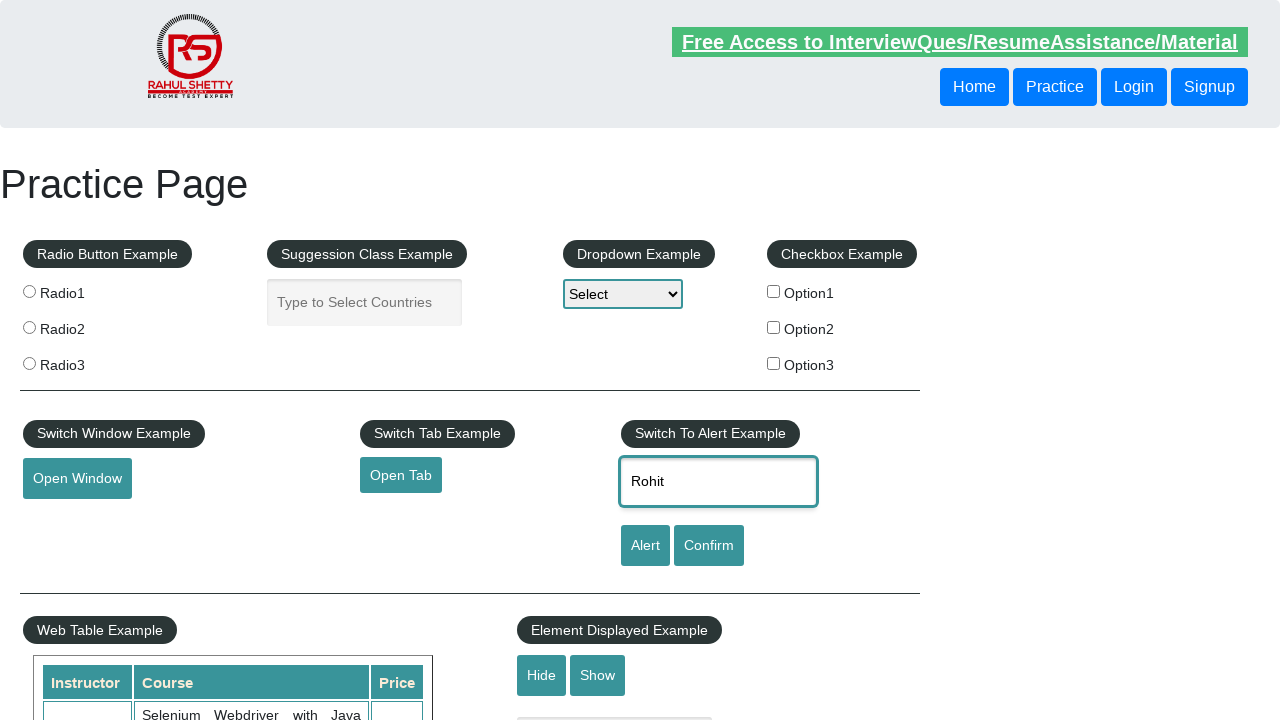

Clicked Alert button to trigger alert dialog at (645, 546) on xpath=//input[@value='Alert']
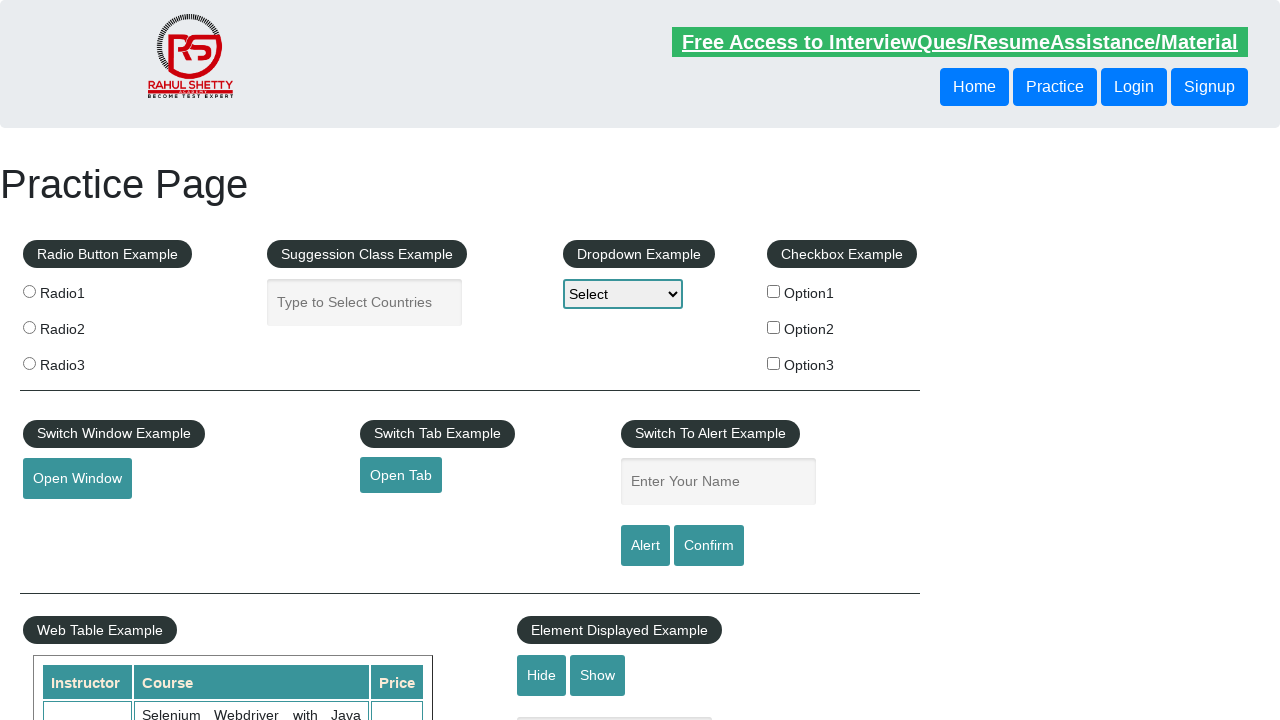

Set up dialog handler to accept alerts
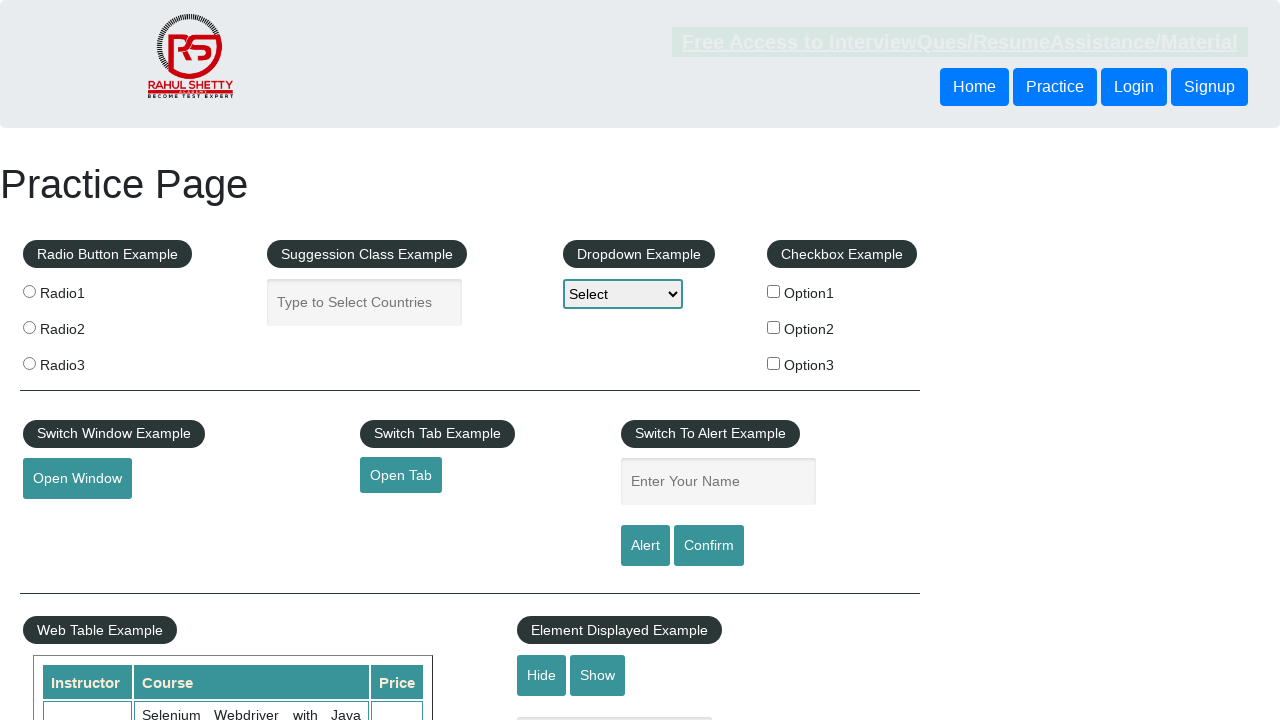

Clicked Confirm button to trigger confirmation dialog at (709, 546) on xpath=//input[@value='Confirm']
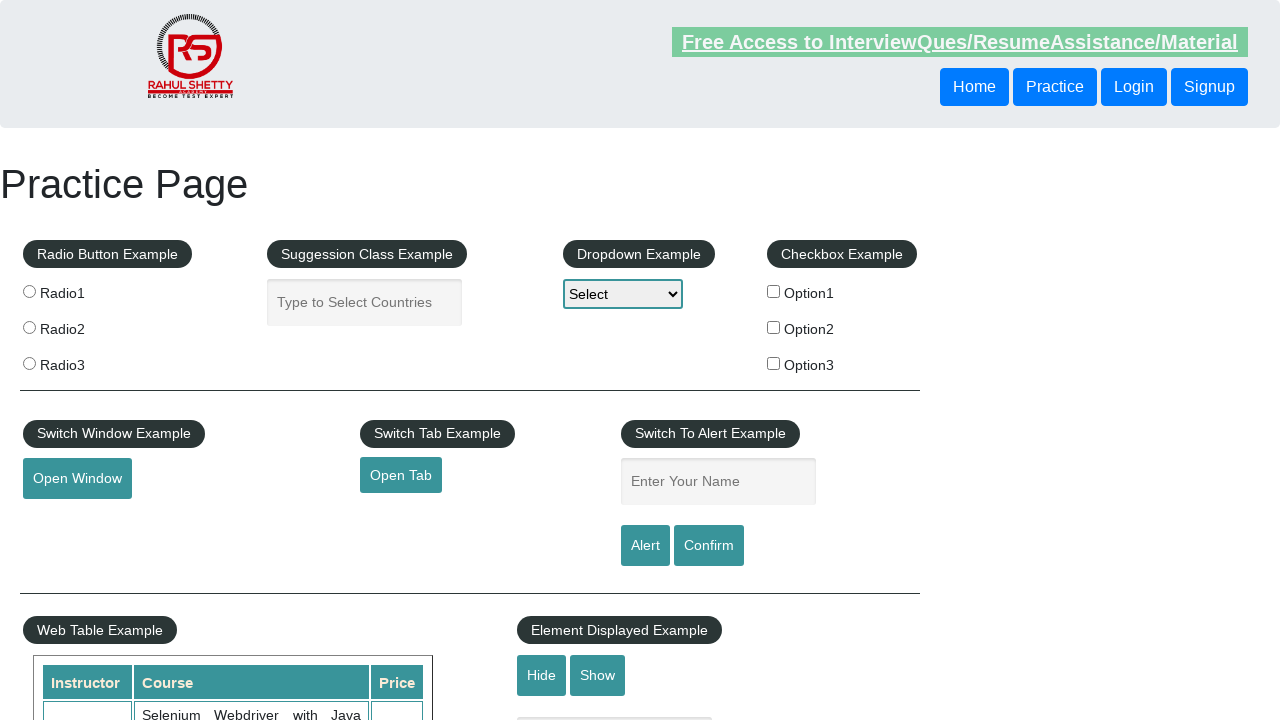

Set up dialog handler to dismiss confirmation dialogs
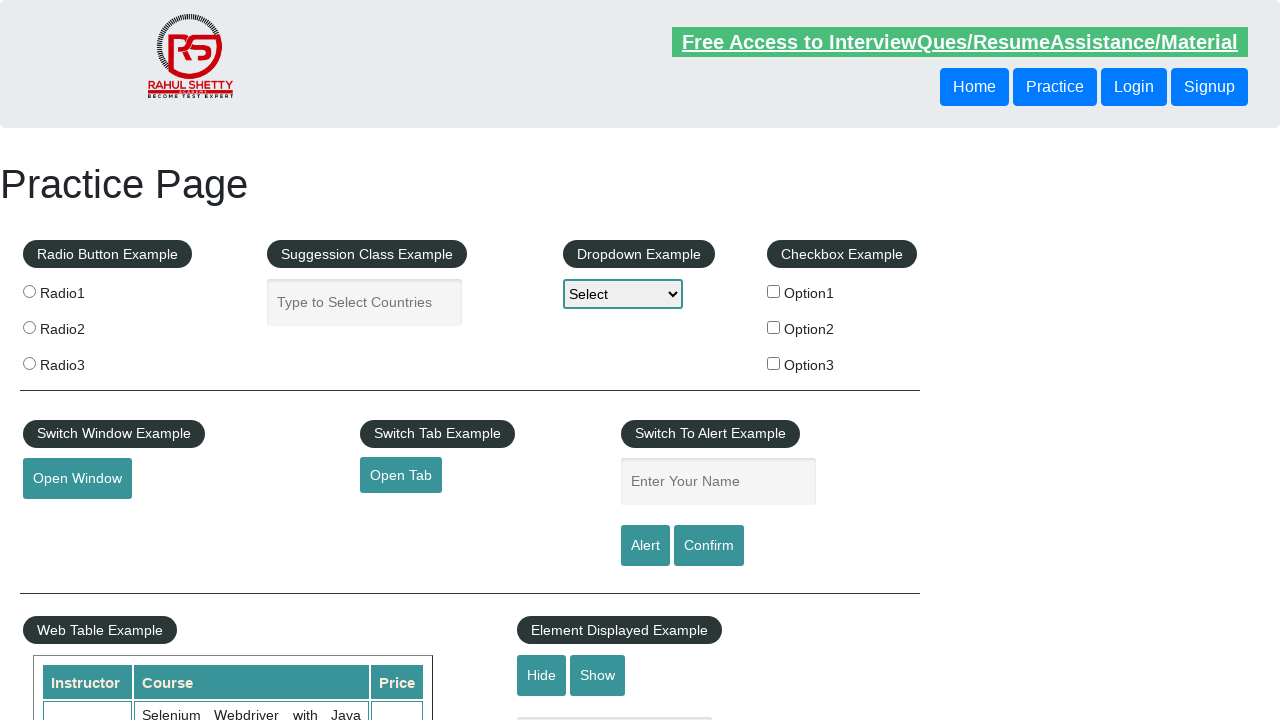

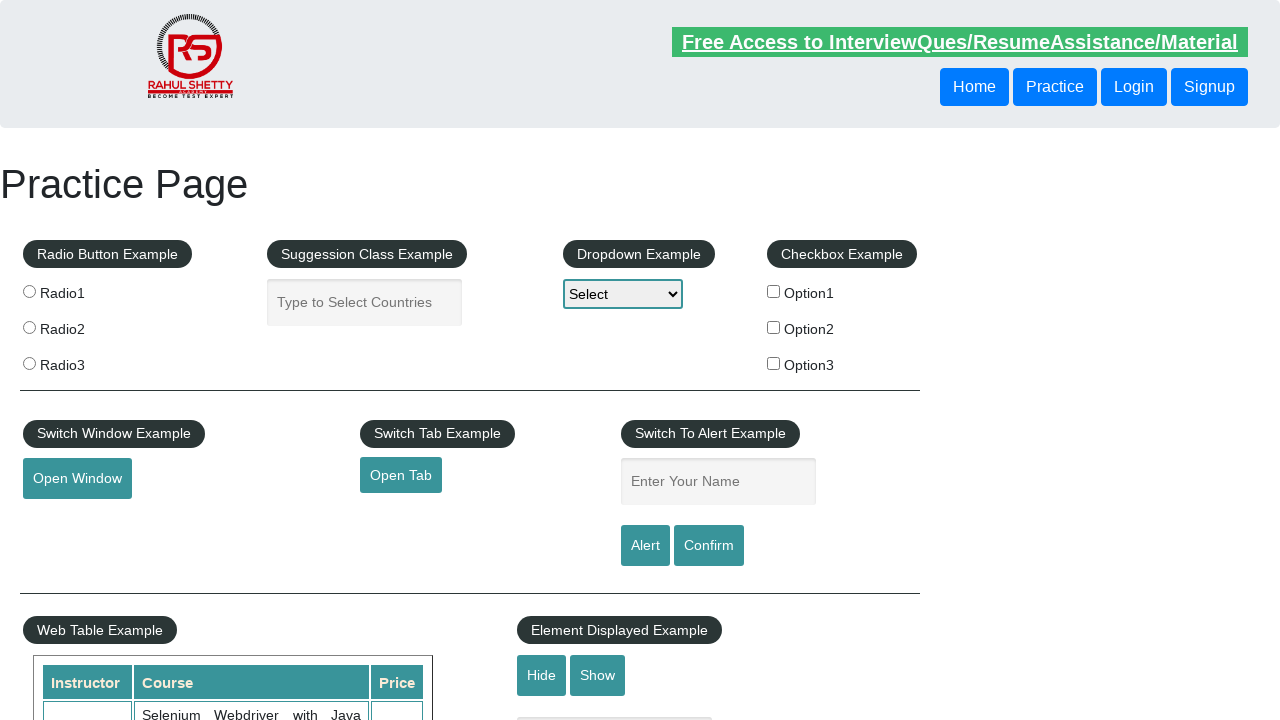